Tests various form elements on a practice automation page including checkboxes, dropdown selection, autocomplete input, radio buttons, opening new windows/tabs, and handling JavaScript alerts.

Starting URL: https://rahulshettyacademy.com/AutomationPractice/

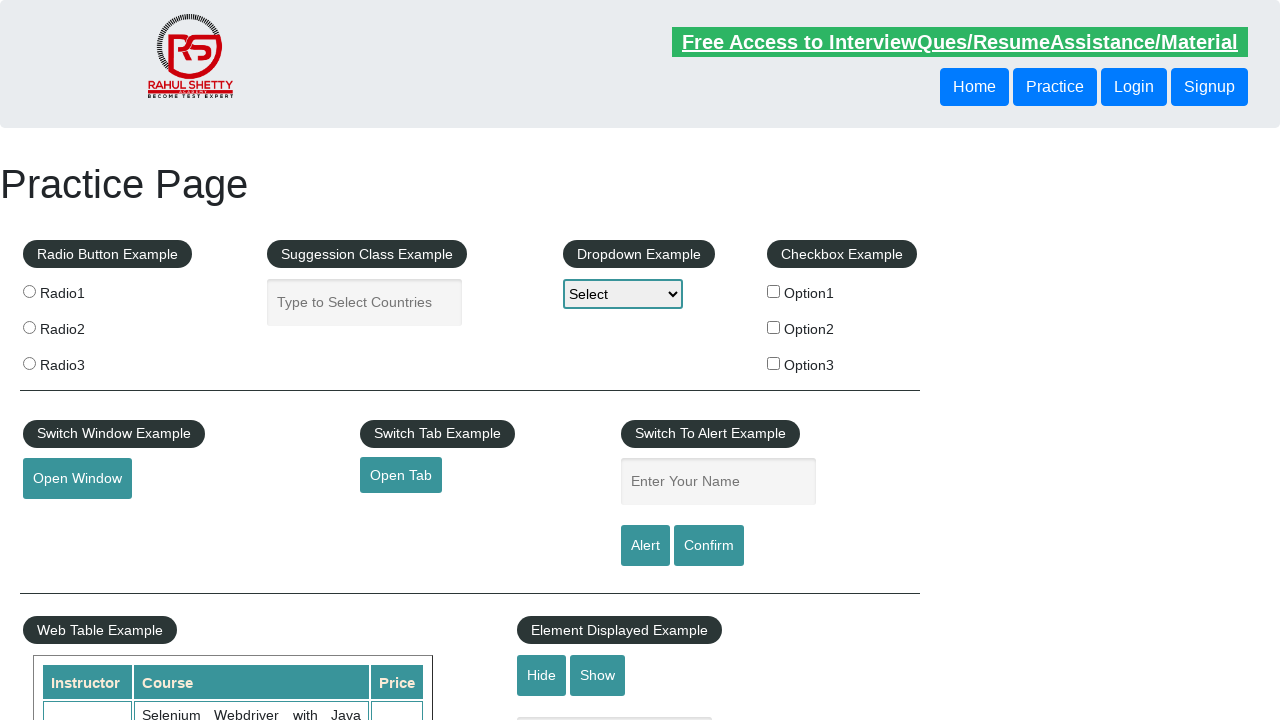

Located all checkbox elements on the page
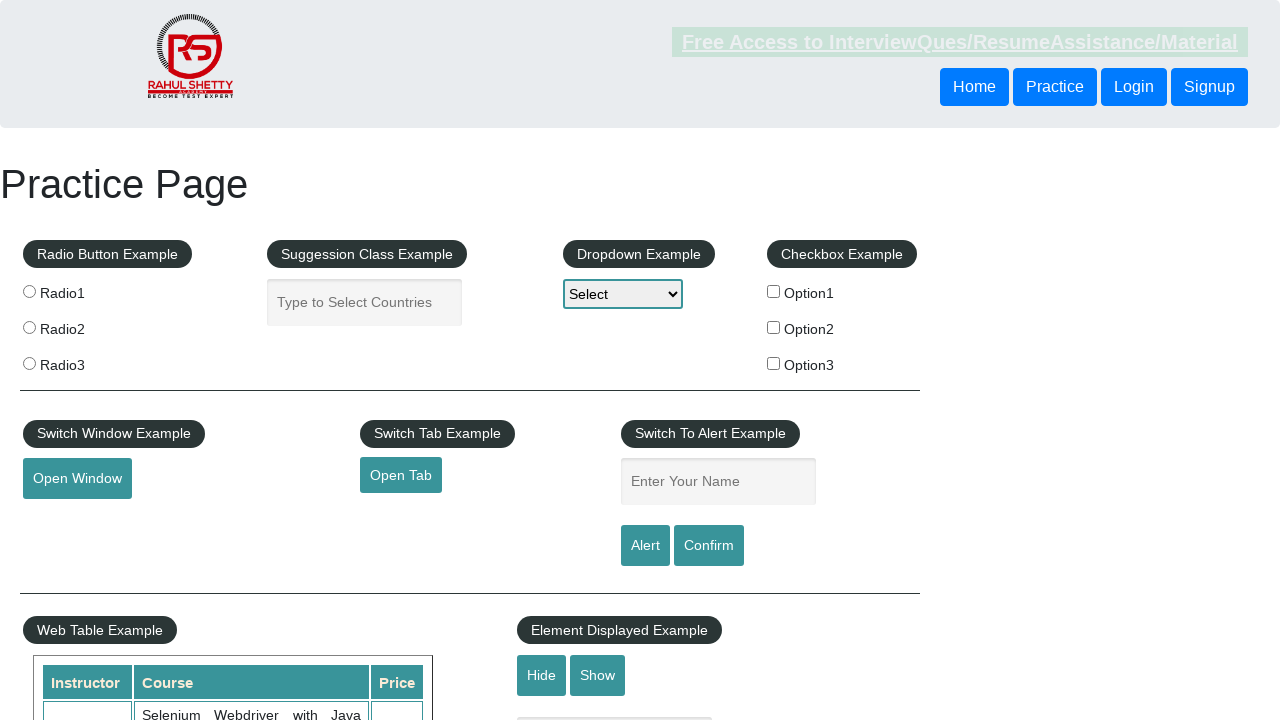

Found 3 checkboxes on the page
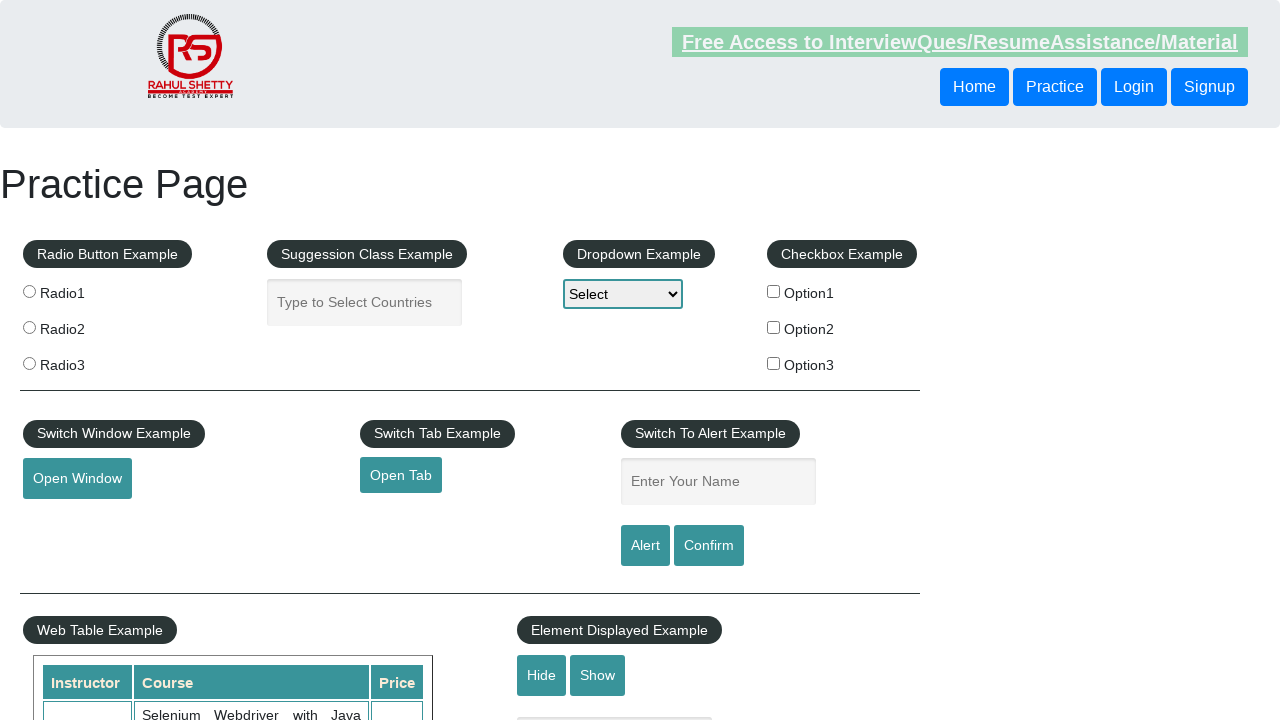

Selected checkbox #0
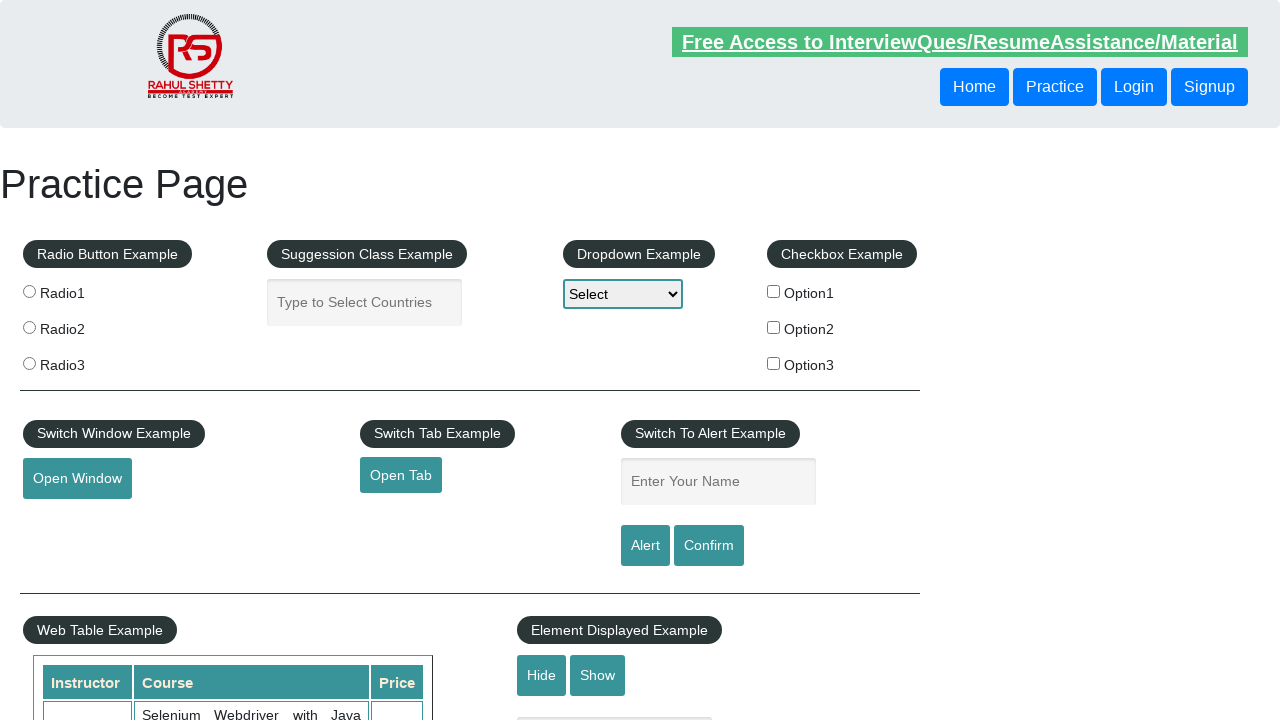

Clicked unchecked checkbox #0 at (774, 291) on input[type='checkbox'] >> nth=0
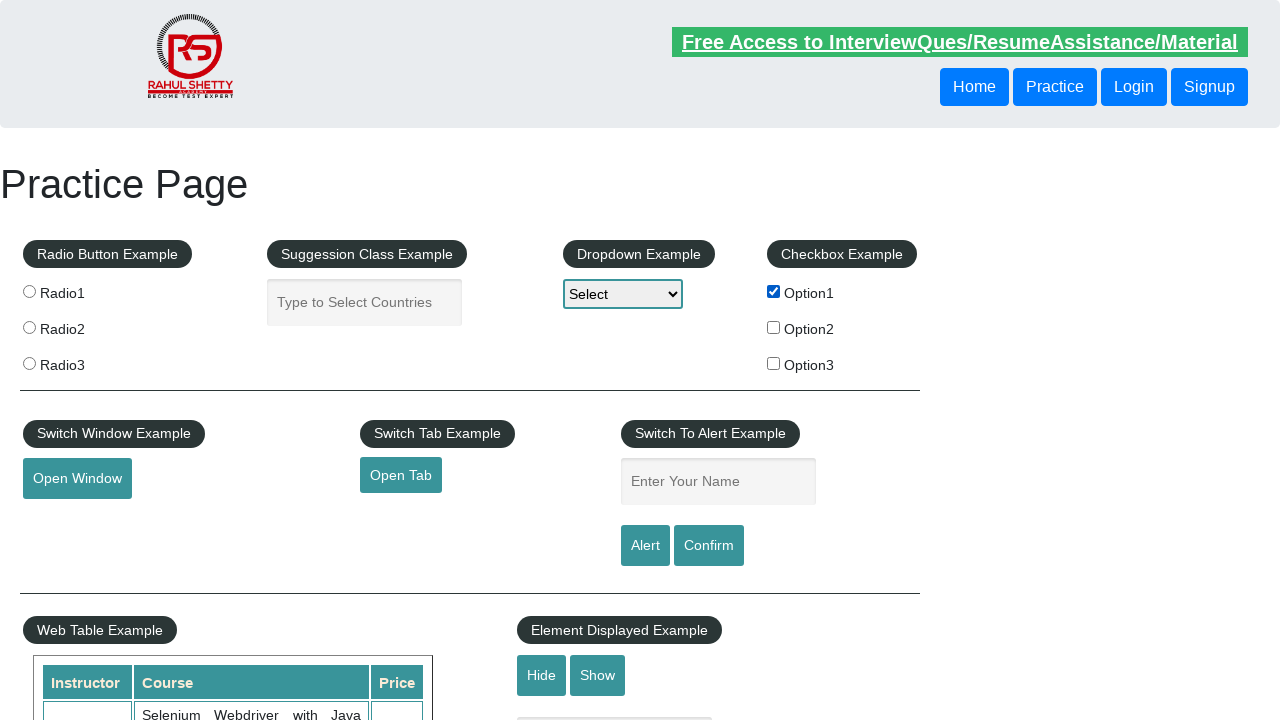

Waited 1 second after clicking checkbox #0
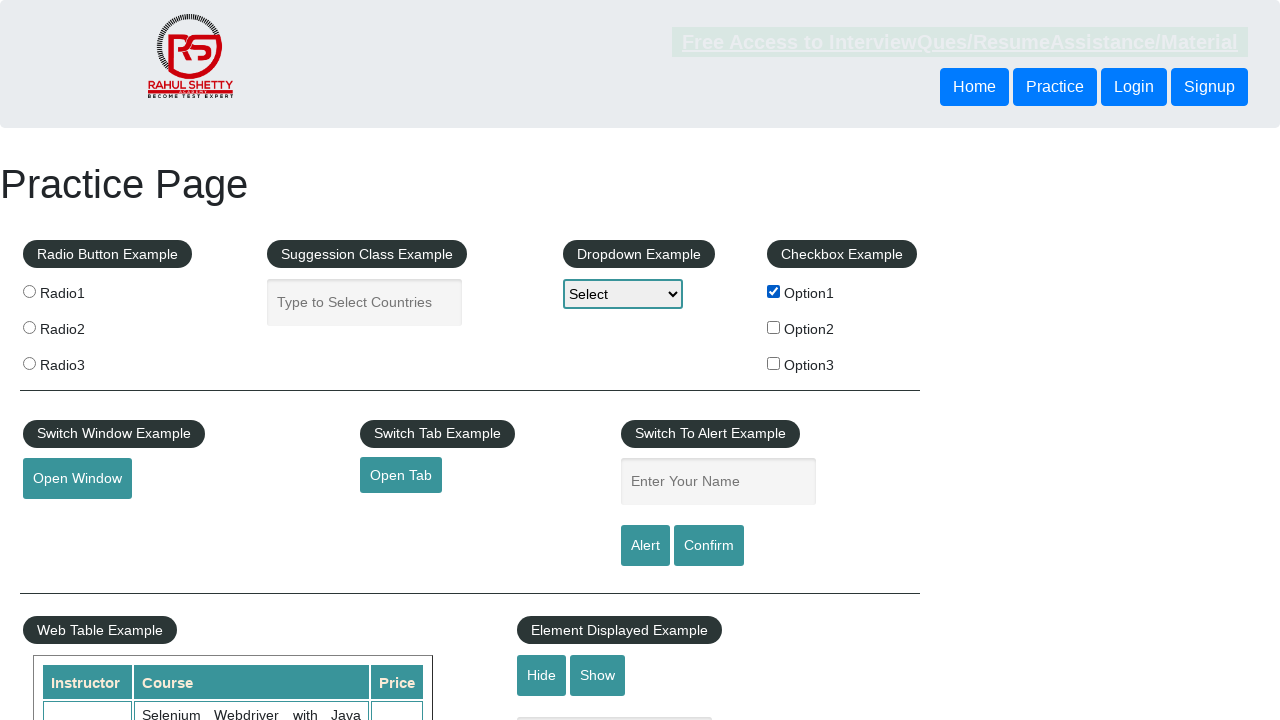

Selected checkbox #1
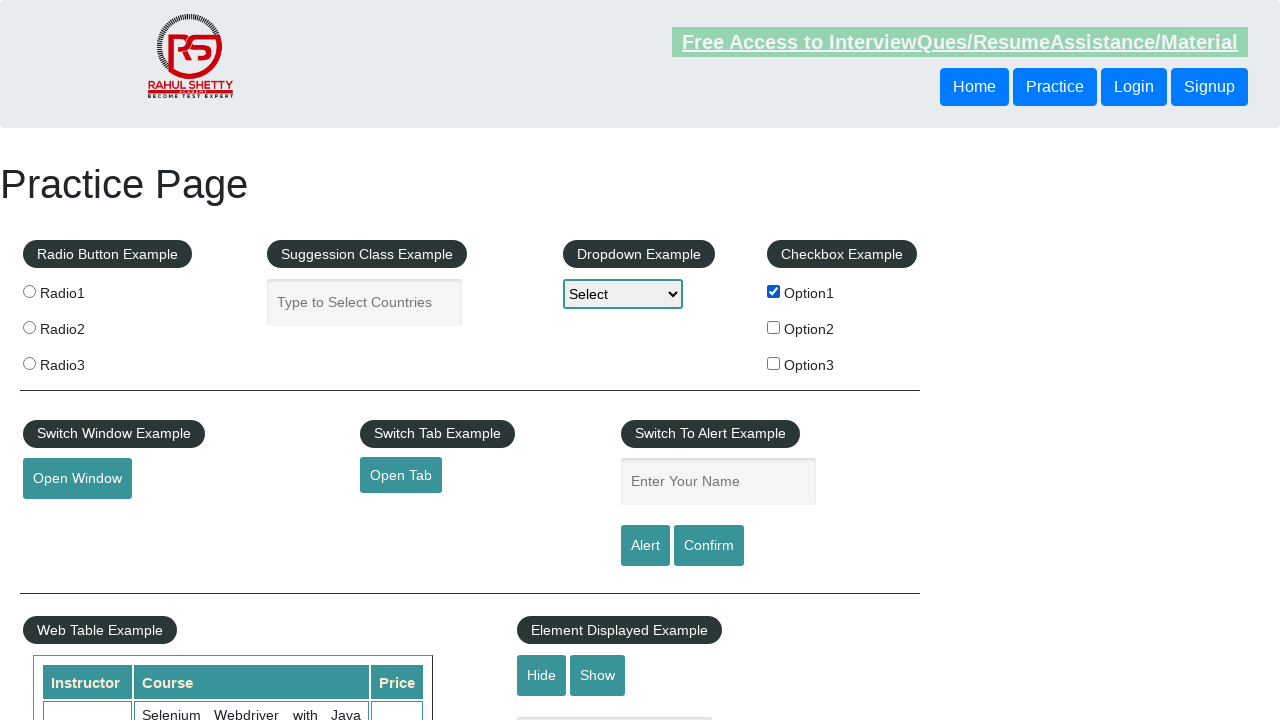

Clicked unchecked checkbox #1 at (774, 327) on input[type='checkbox'] >> nth=1
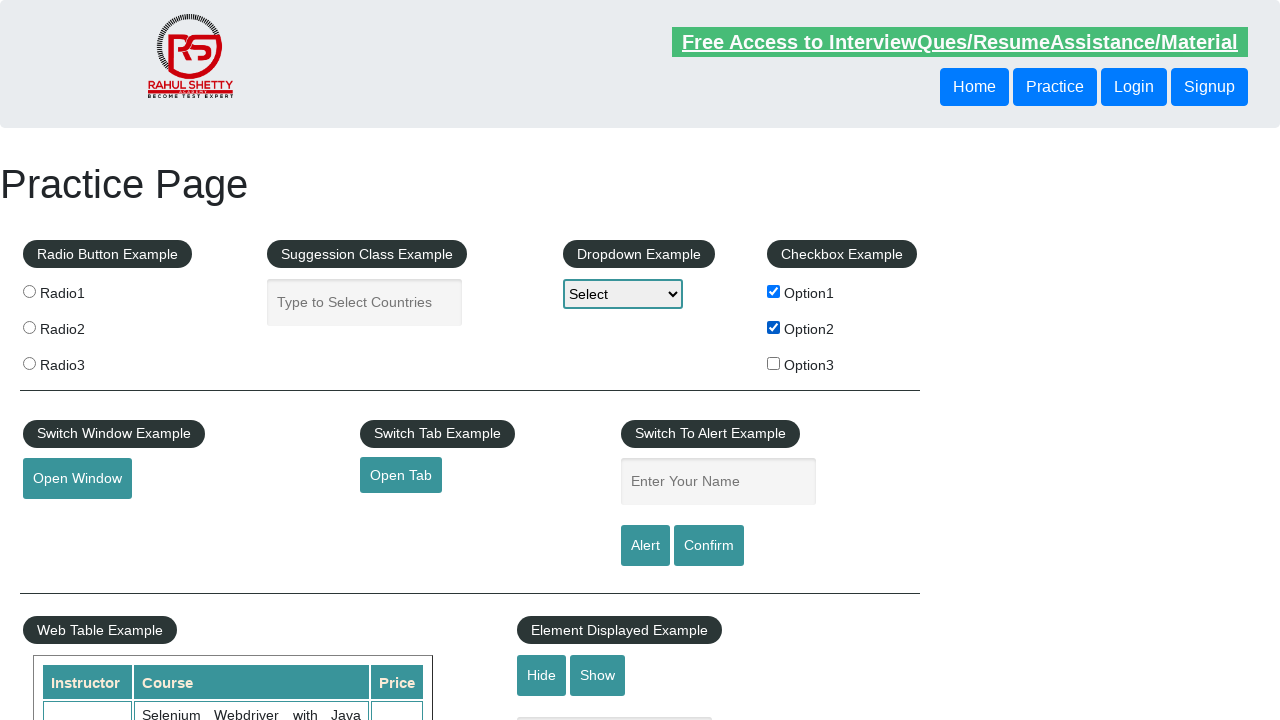

Waited 1 second after clicking checkbox #1
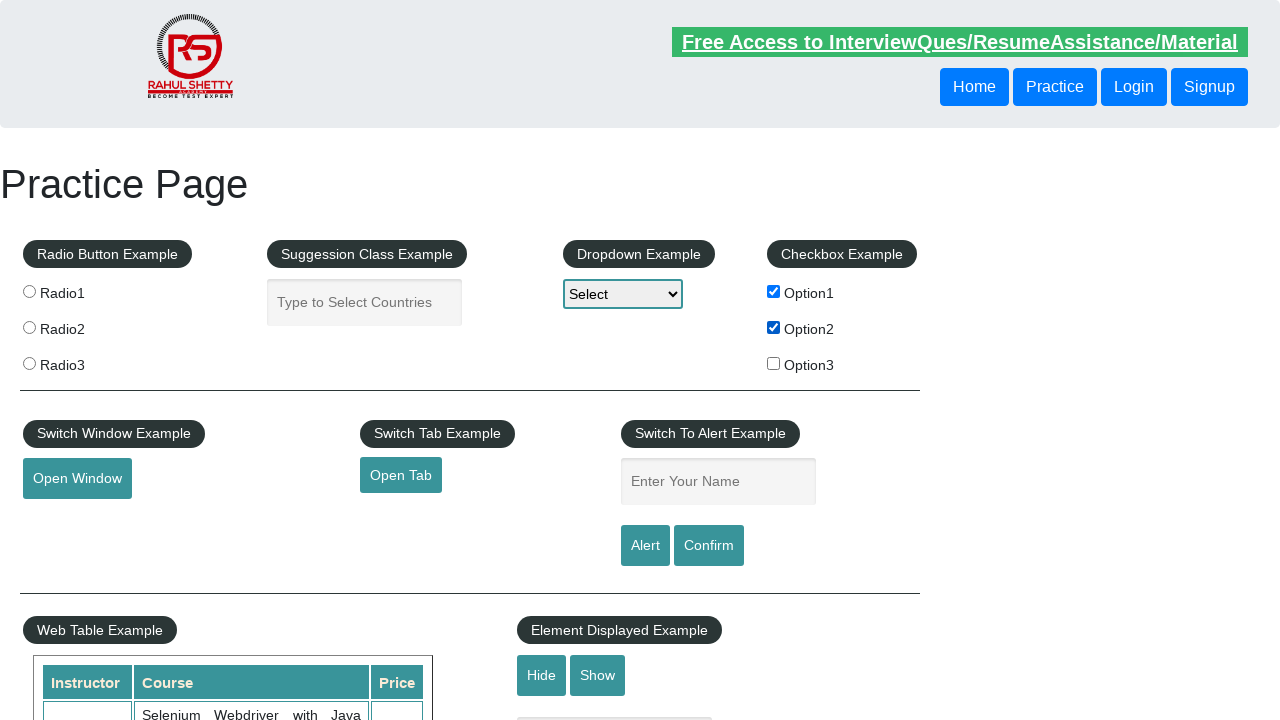

Selected checkbox #2
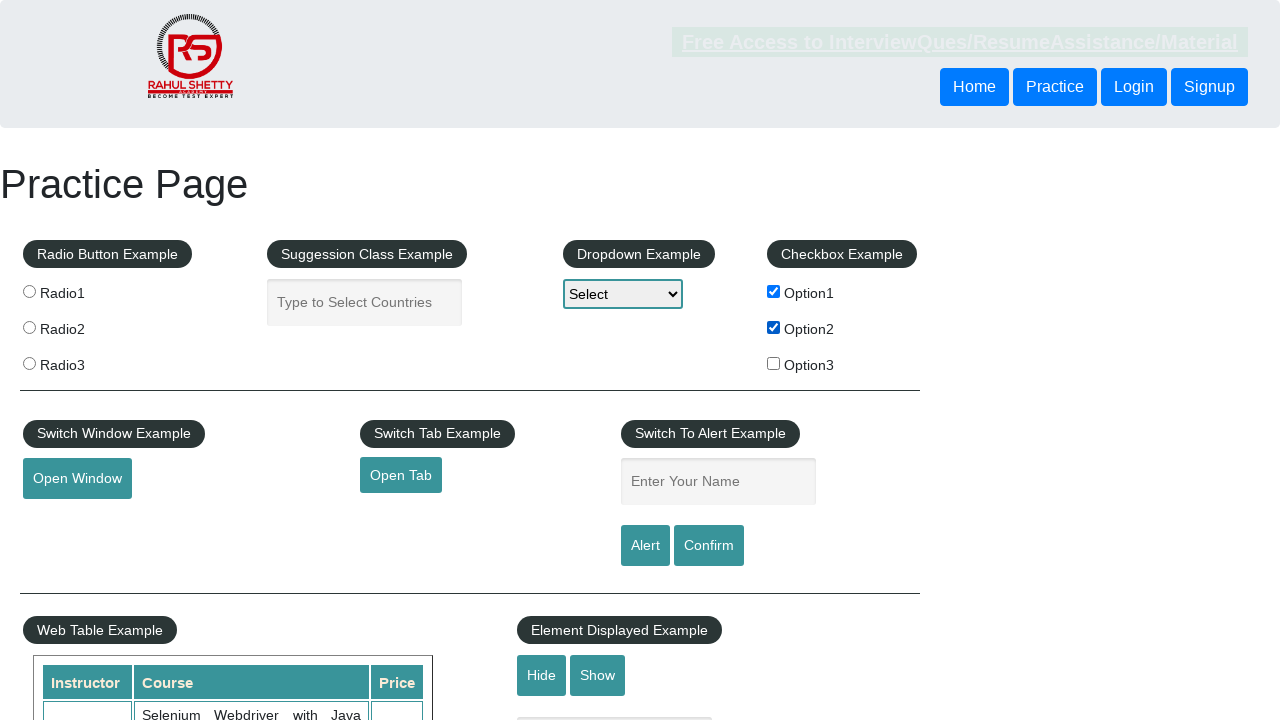

Clicked unchecked checkbox #2 at (774, 363) on input[type='checkbox'] >> nth=2
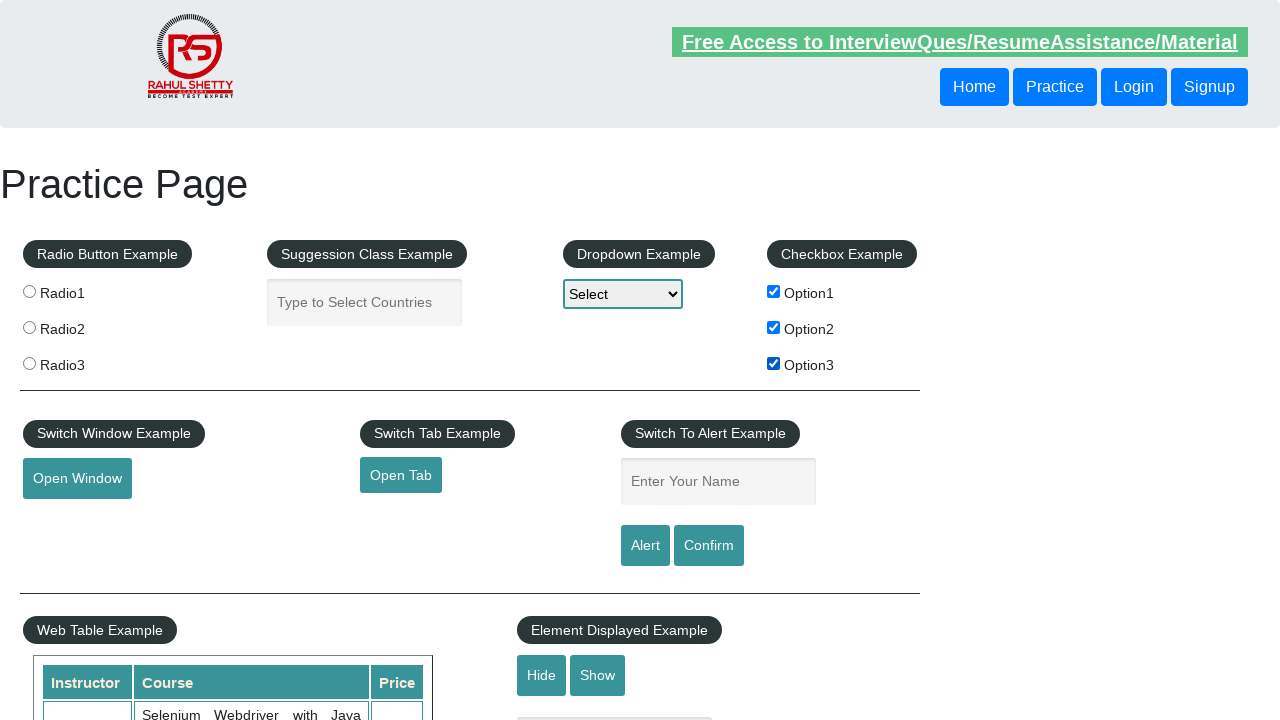

Waited 1 second after clicking checkbox #2
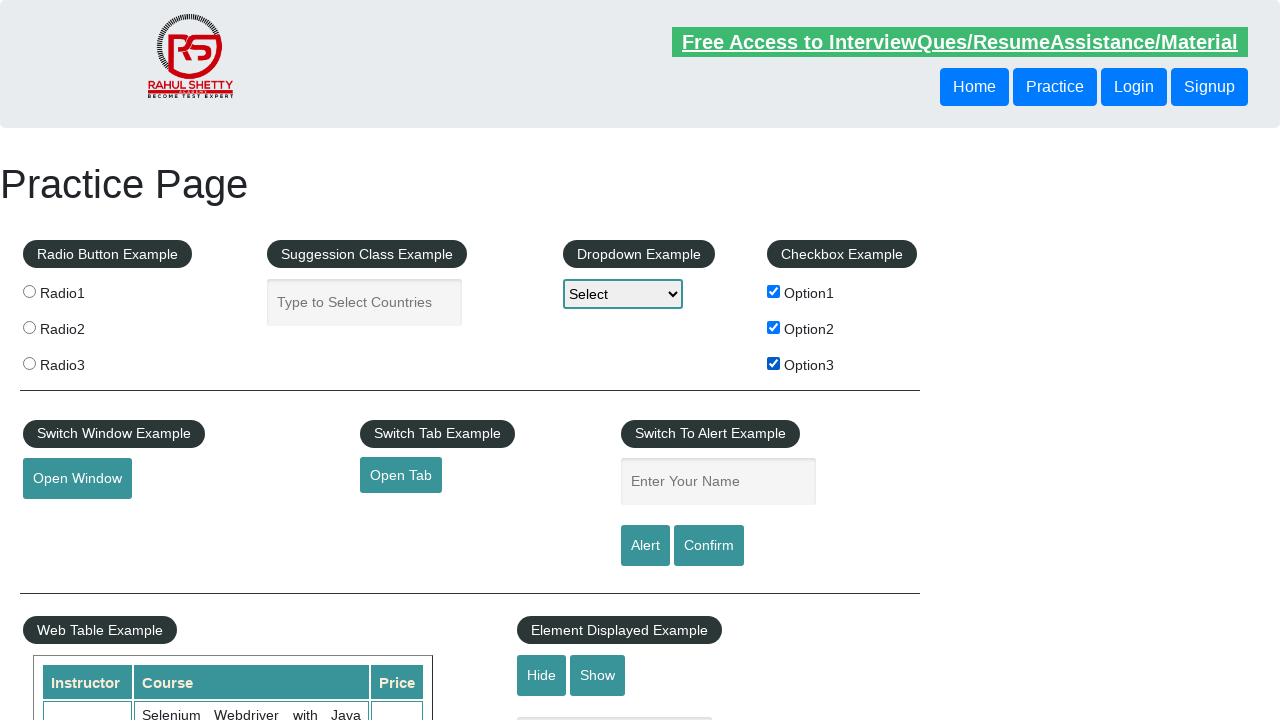

Selected index 1 from dropdown-class-example dropdown on select[name='dropdown-class-example']
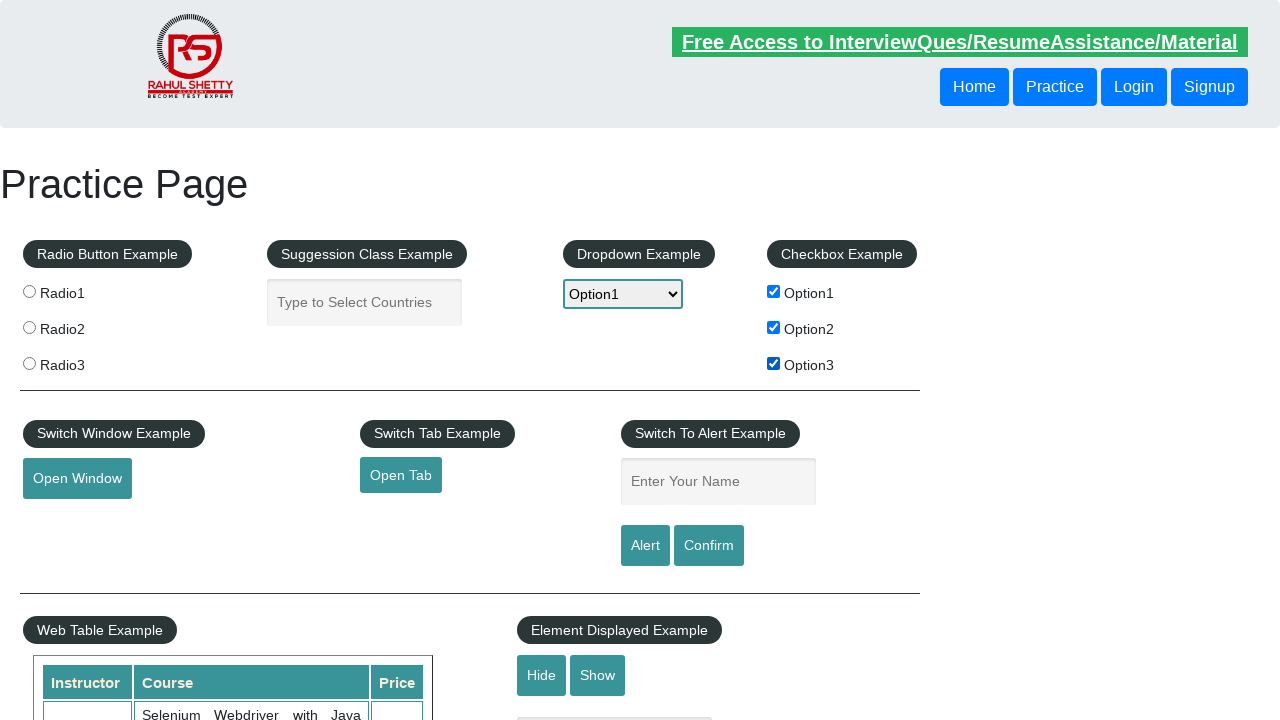

Filled autocomplete field with 'xyz' on #autocomplete
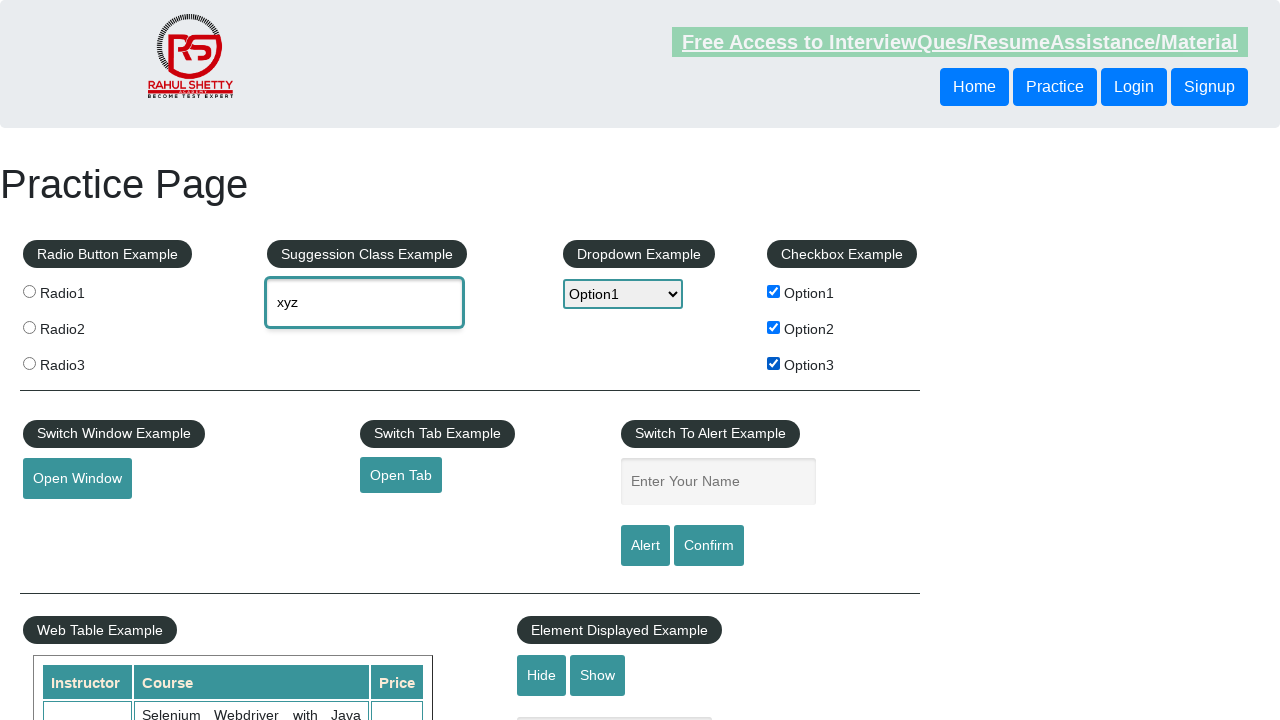

Clicked radio button at (29, 291) on .radioButton
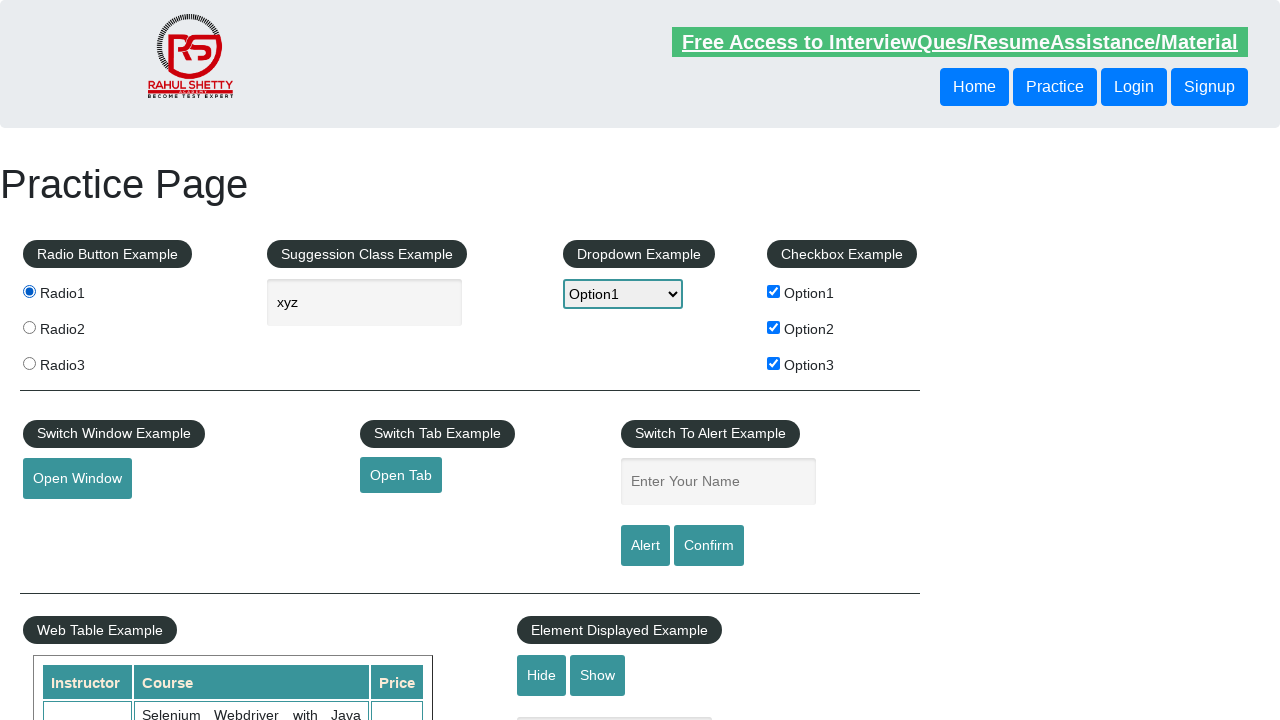

Clicked open window button at (77, 479) on #openwindow
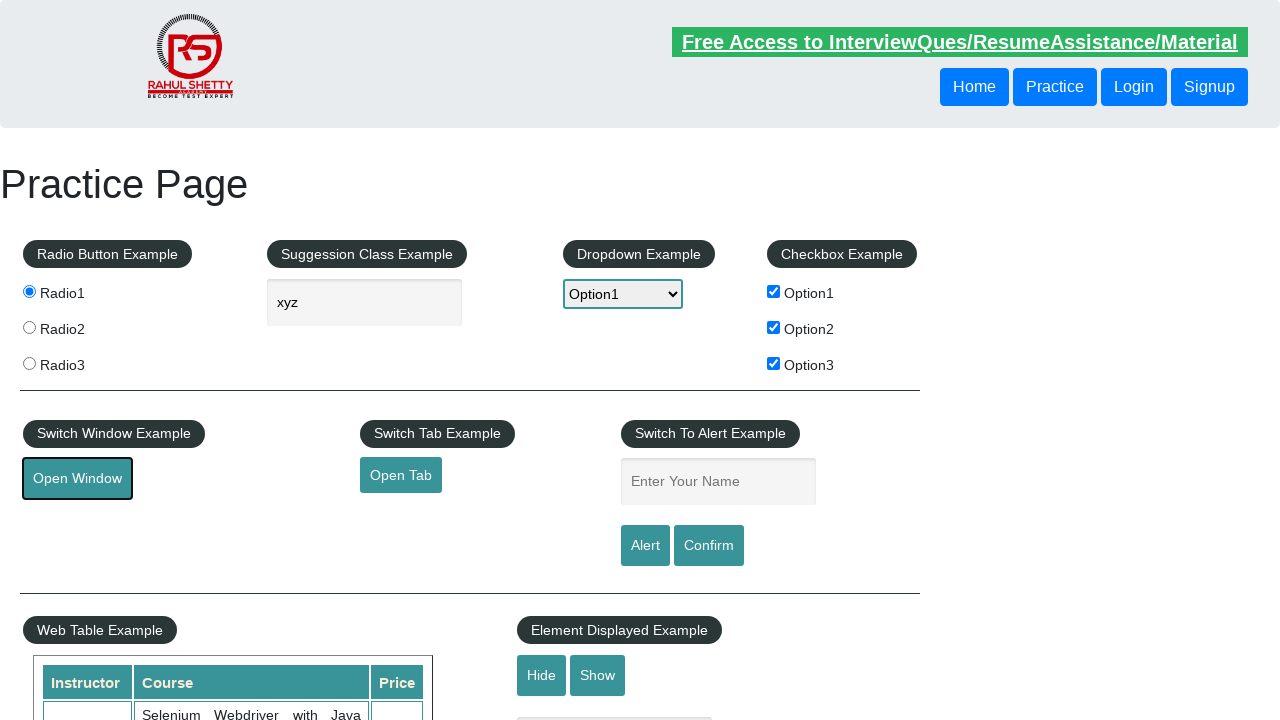

Waited 2 seconds for window to open
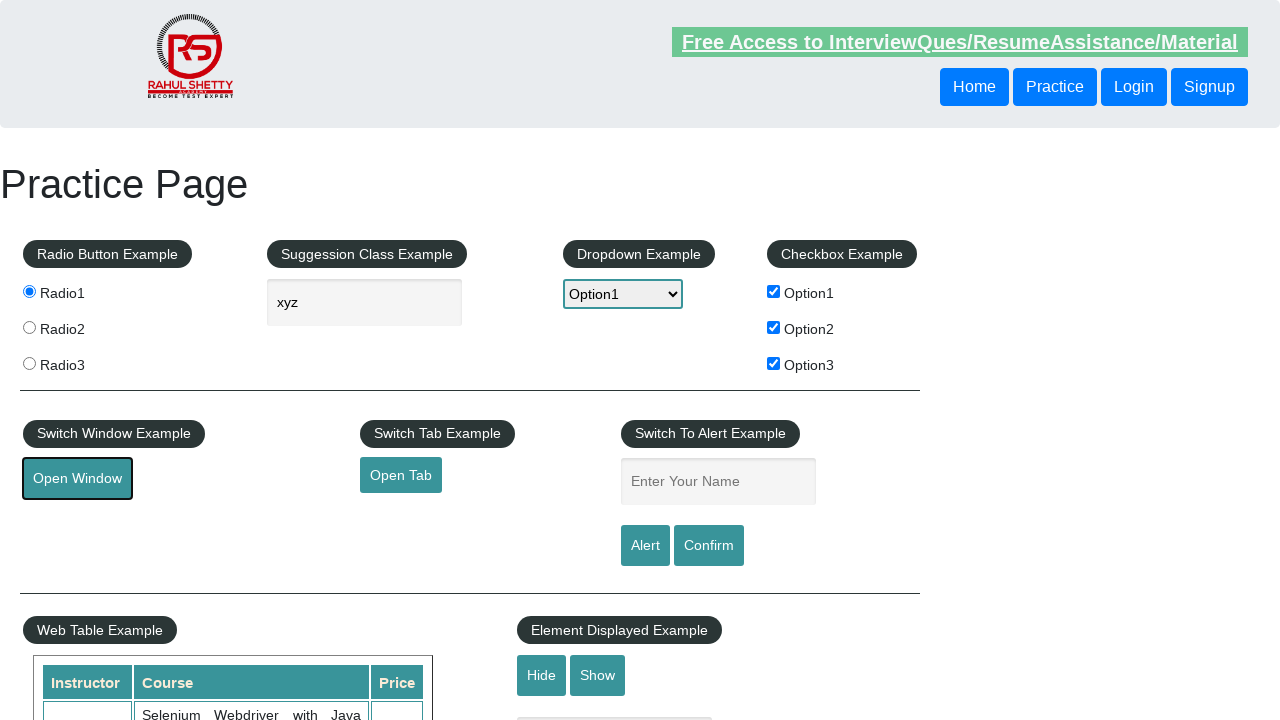

Clicked open tab button at (401, 475) on #opentab
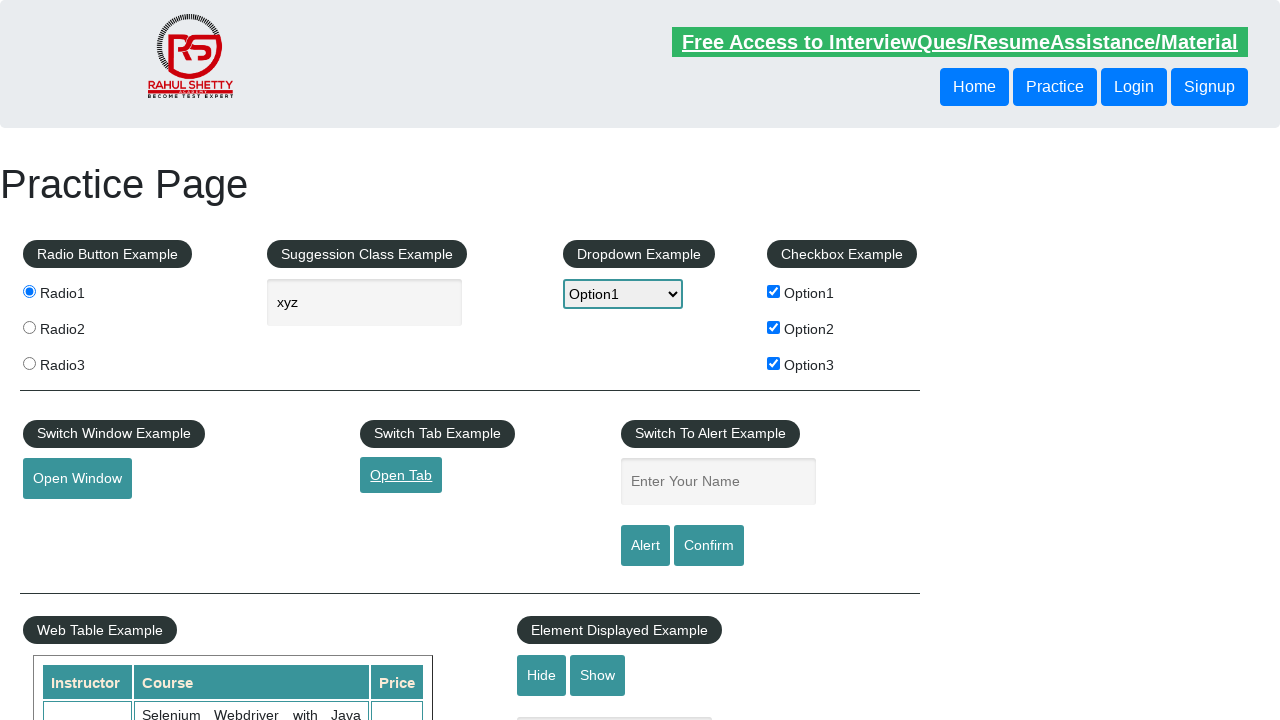

Waited 2 seconds for tab to open
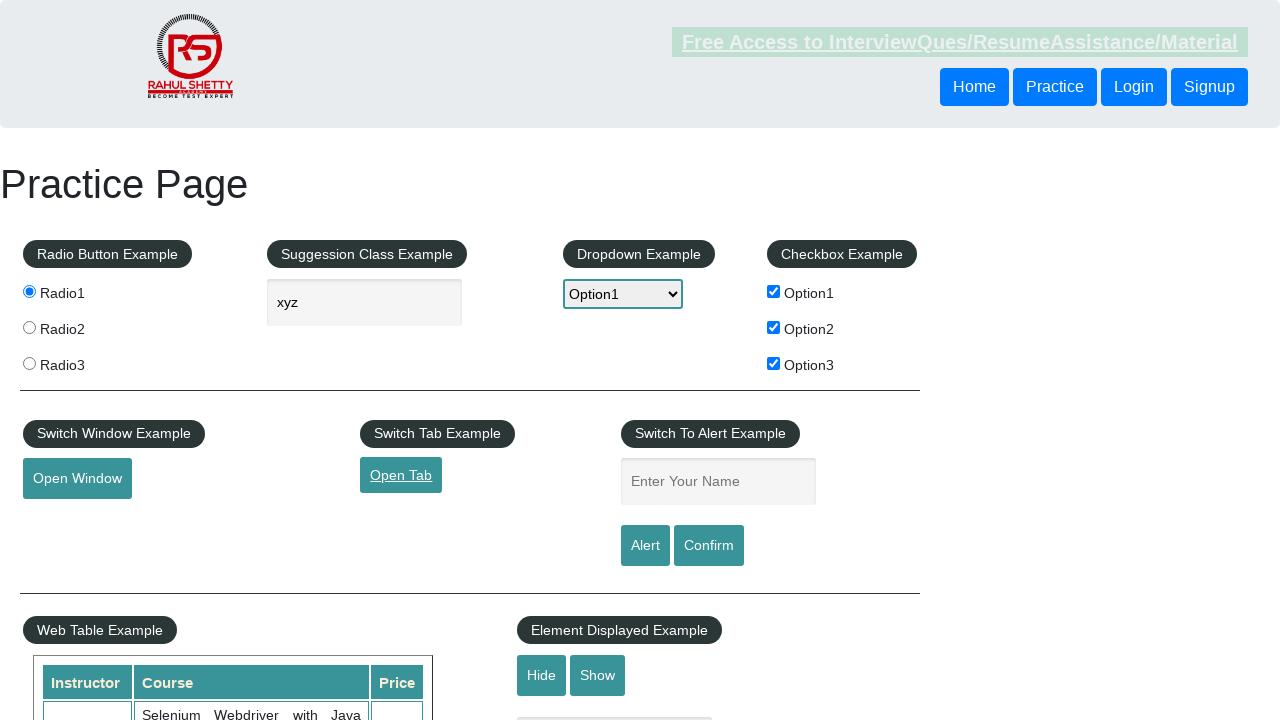

Filled name input field with 'akarsh' on input[name='enter-name']
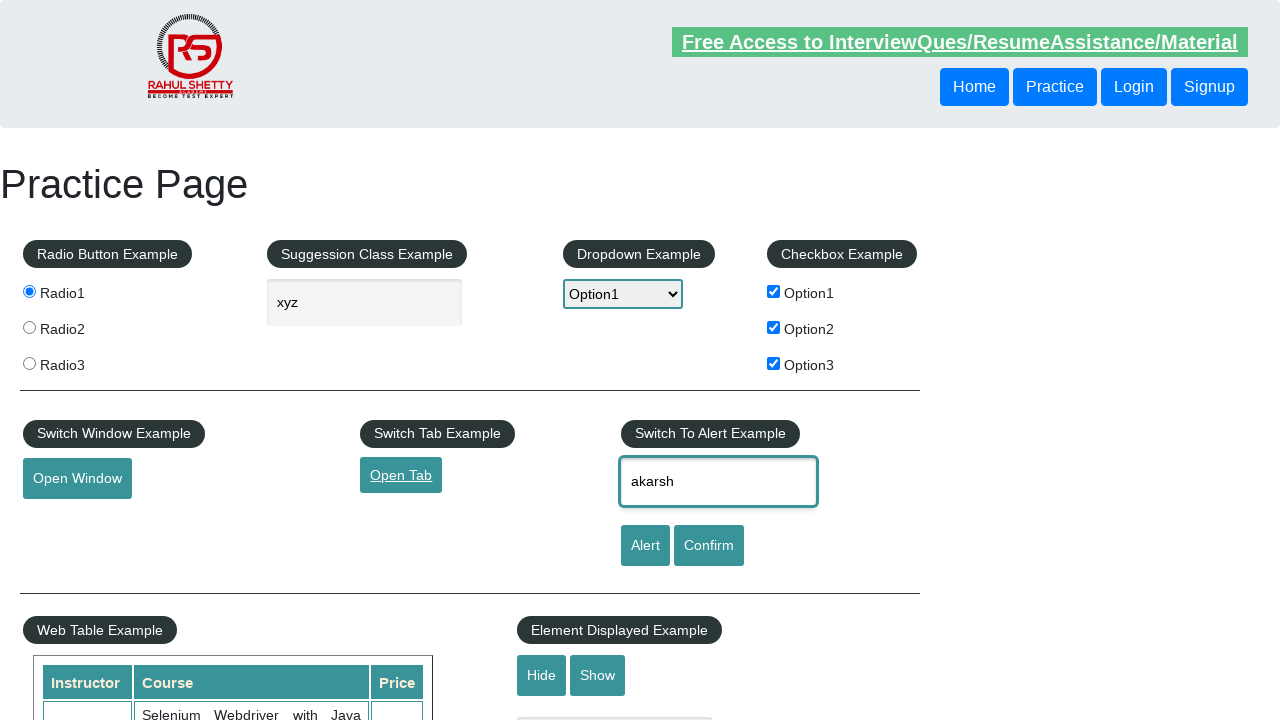

Set up listener to accept alert dialog
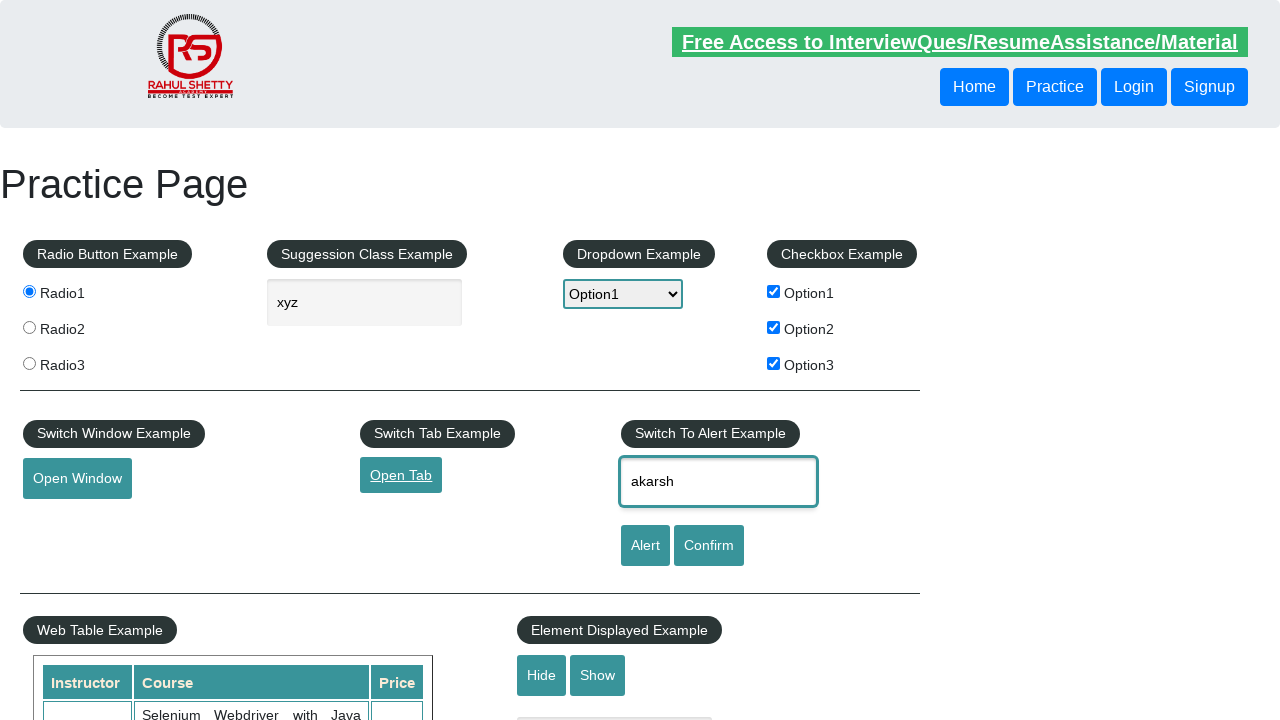

Clicked alert button to trigger alert dialog at (645, 546) on #alertbtn
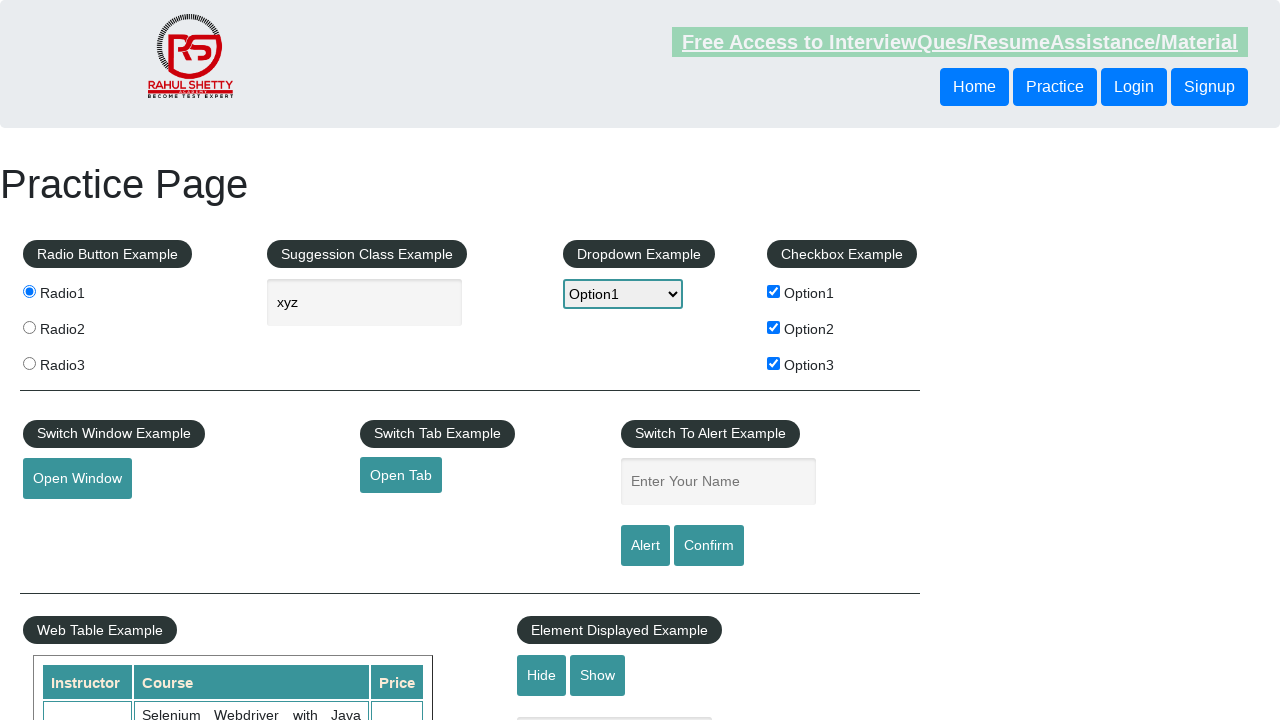

Waited 1 second after dismissing alert
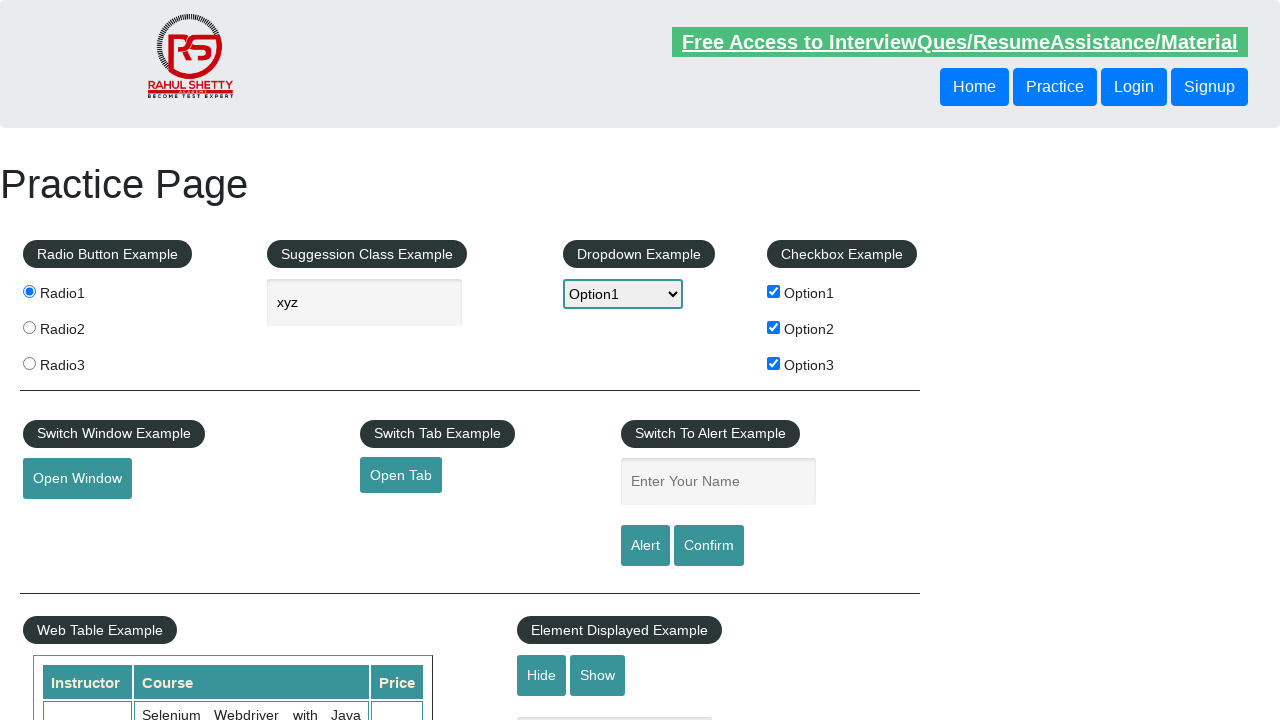

Filled name input field with 'sb' on input[name='enter-name']
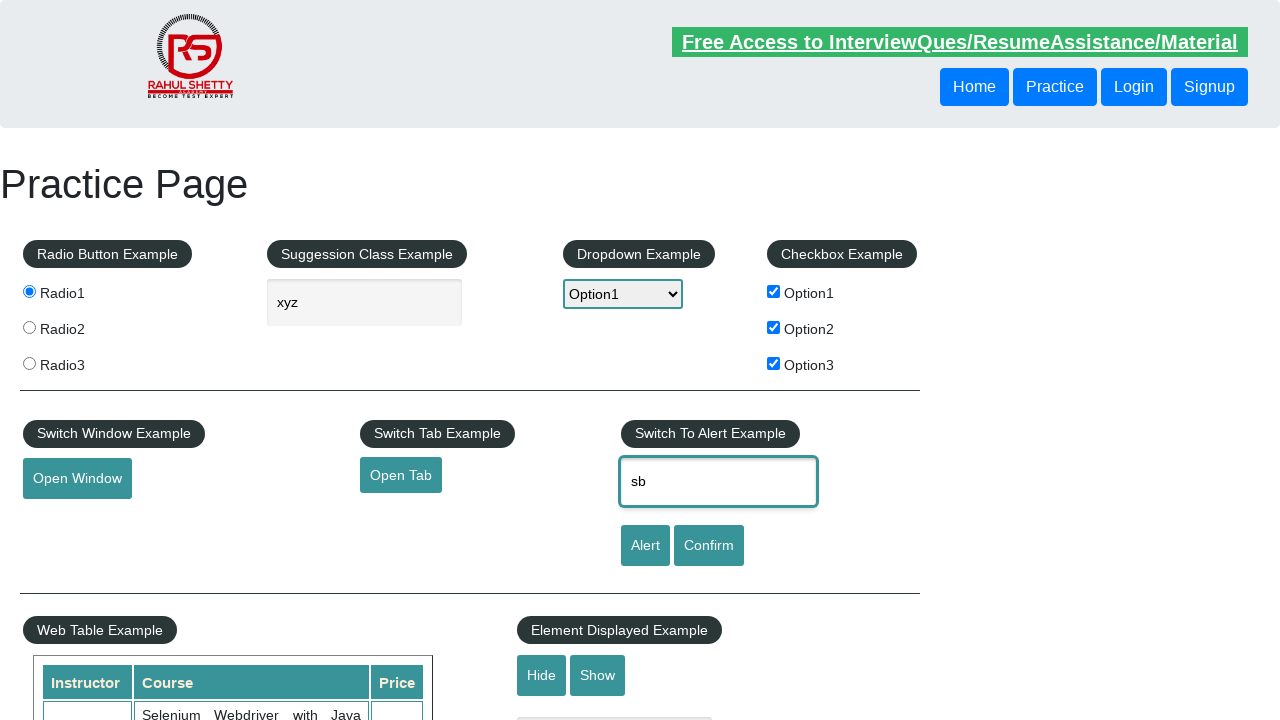

Set up listener to accept confirmation dialog
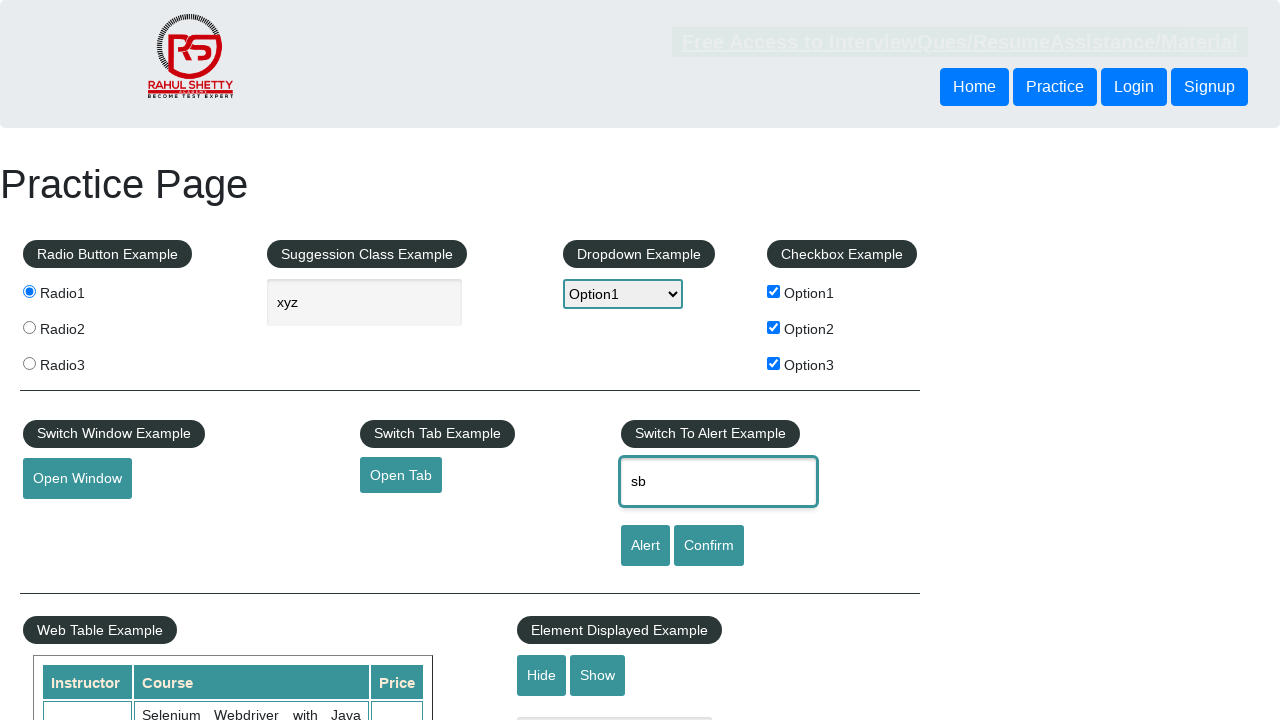

Clicked confirm button to trigger confirmation dialog at (709, 546) on #confirmbtn
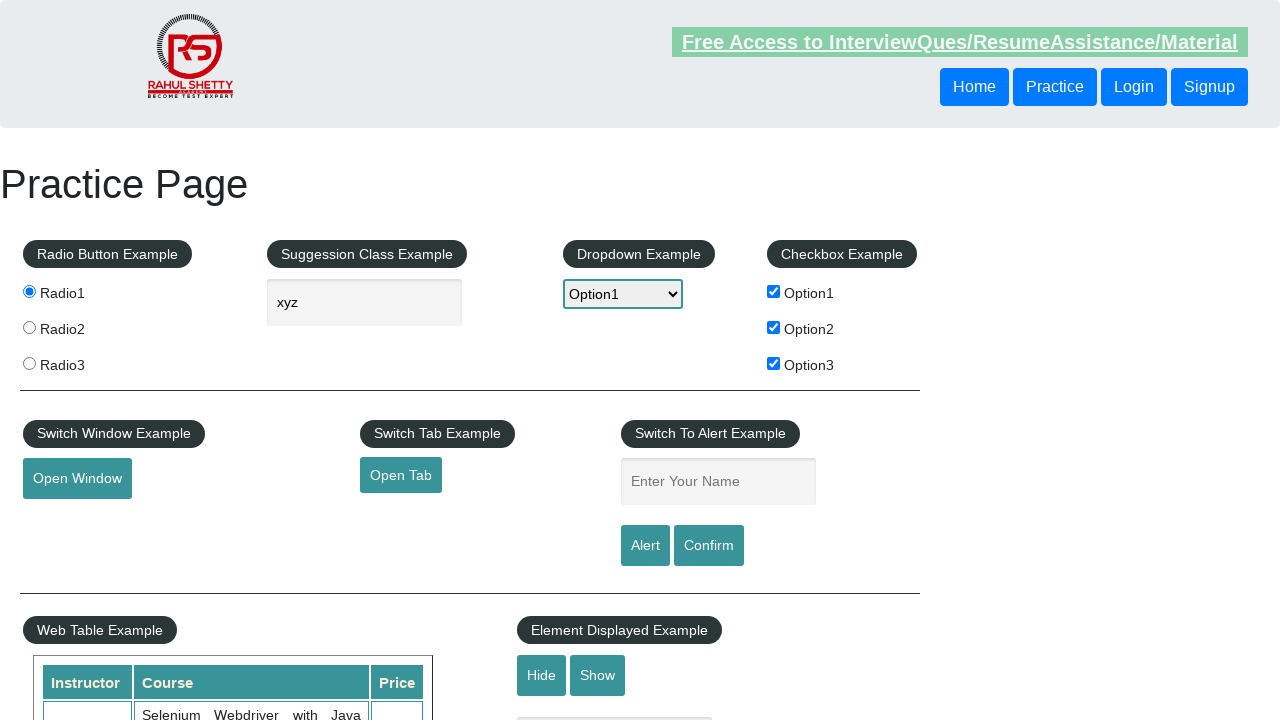

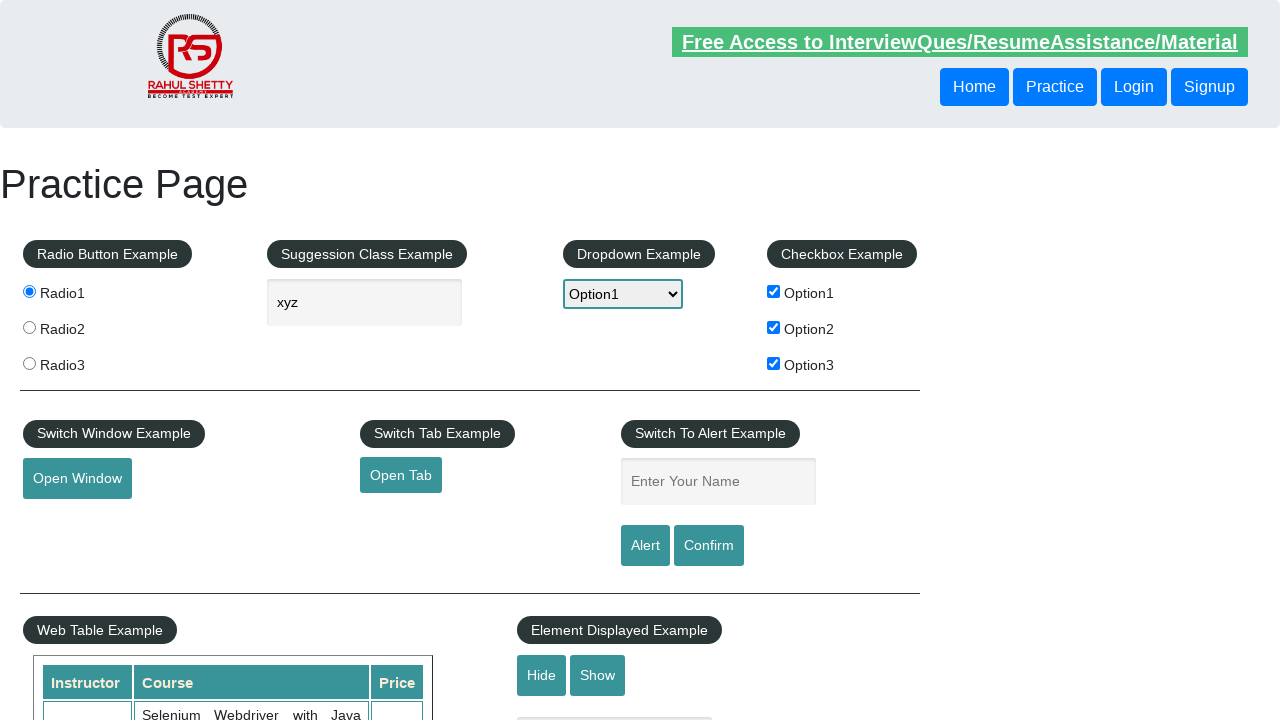